Tests checkbox functionality by checking both checkboxes on the page

Starting URL: https://the-internet.herokuapp.com/checkboxes

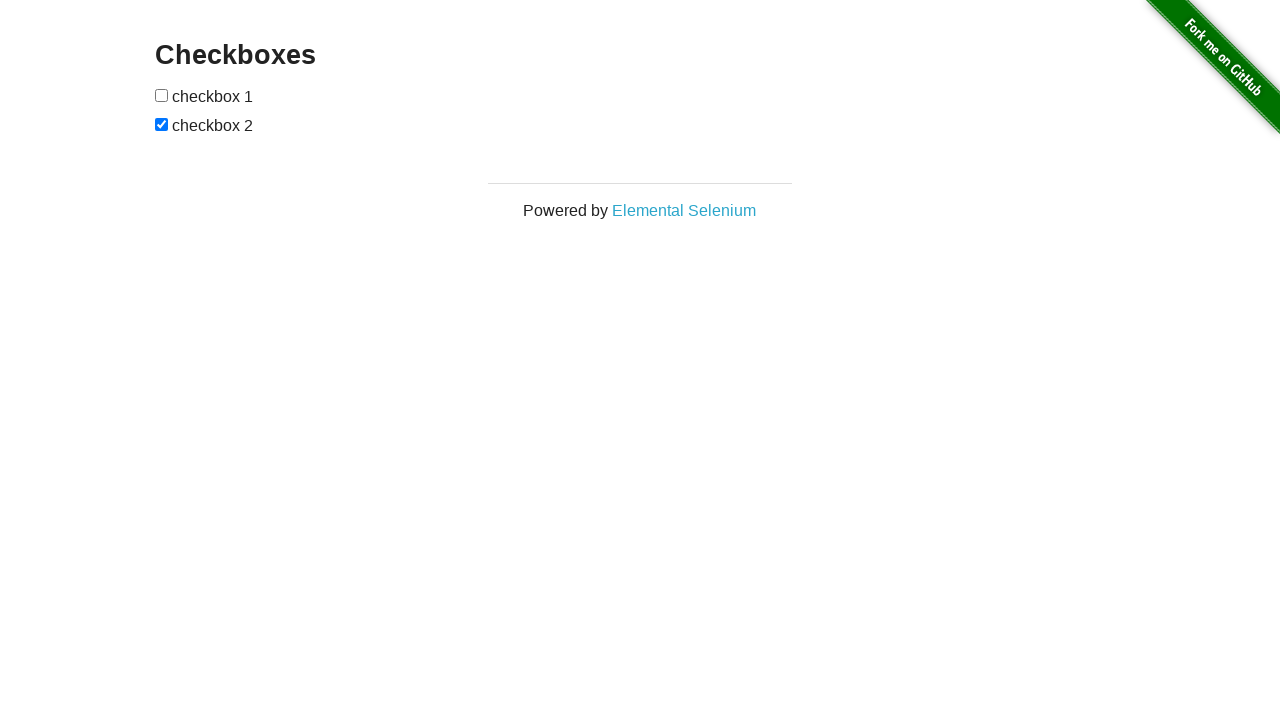

Page fully loaded and network idle
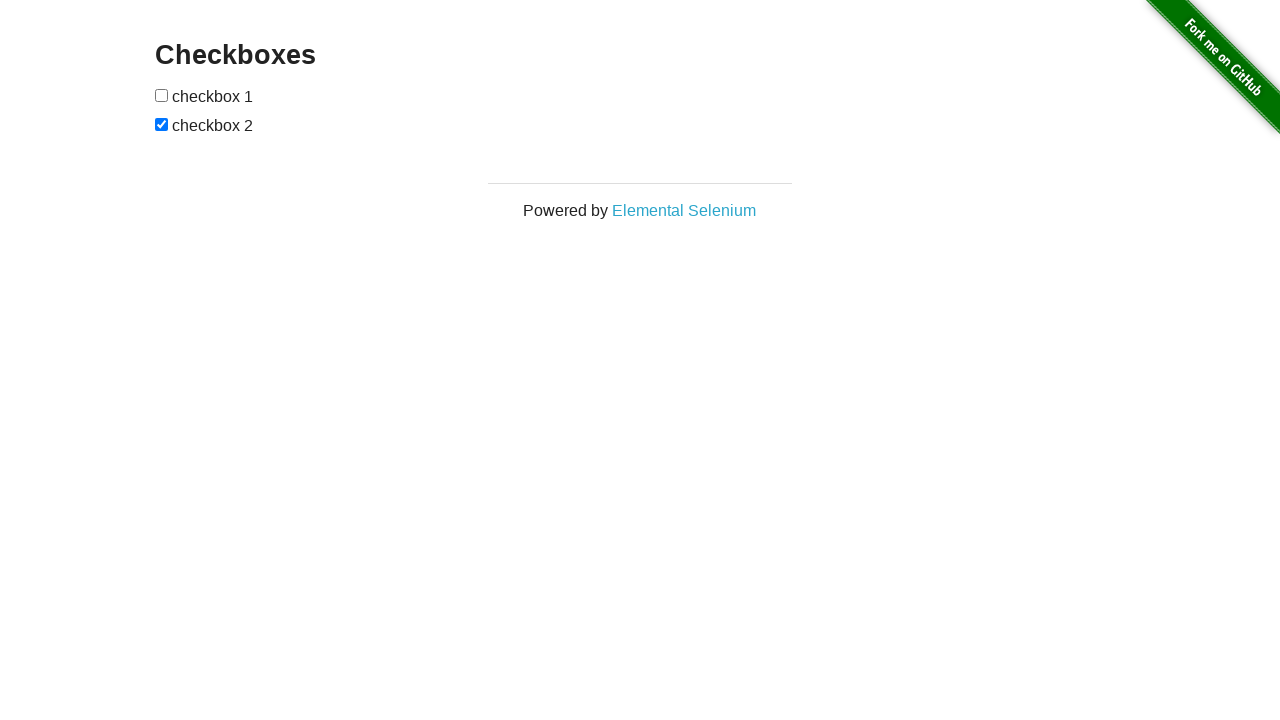

Checked the first checkbox at (162, 95) on xpath=//input[1]
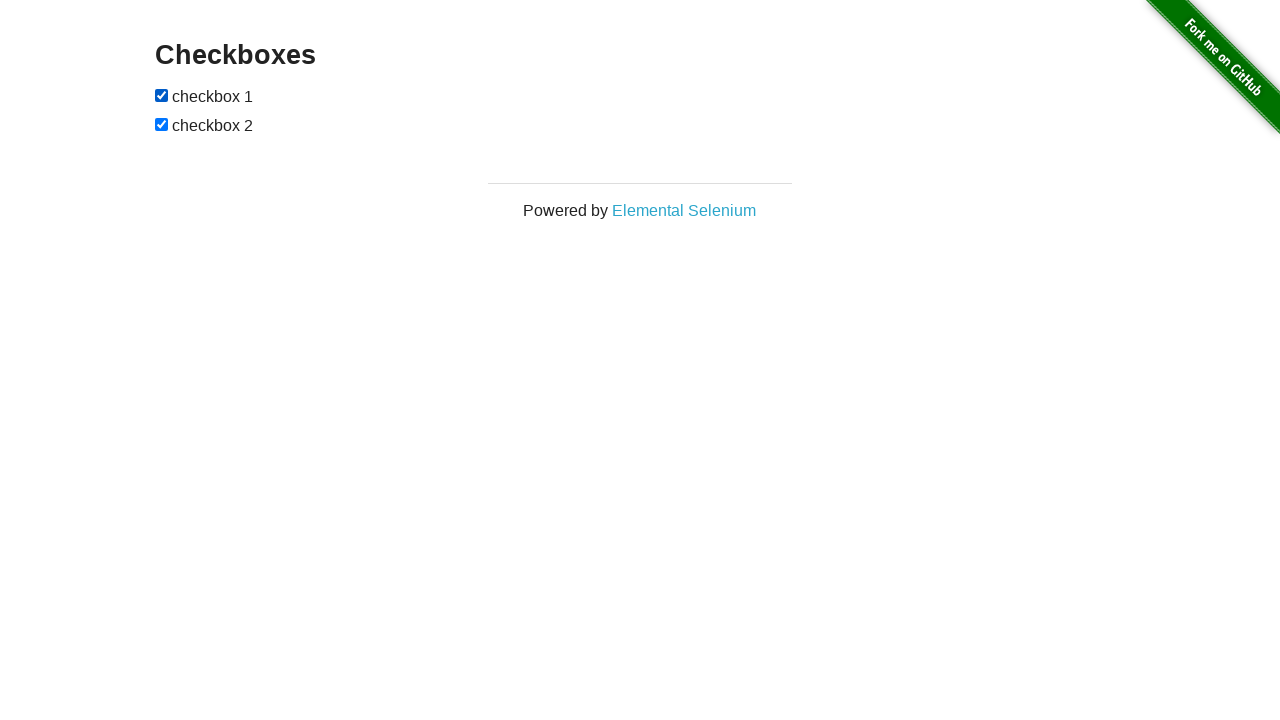

Checked the second checkbox on xpath=//input[2]
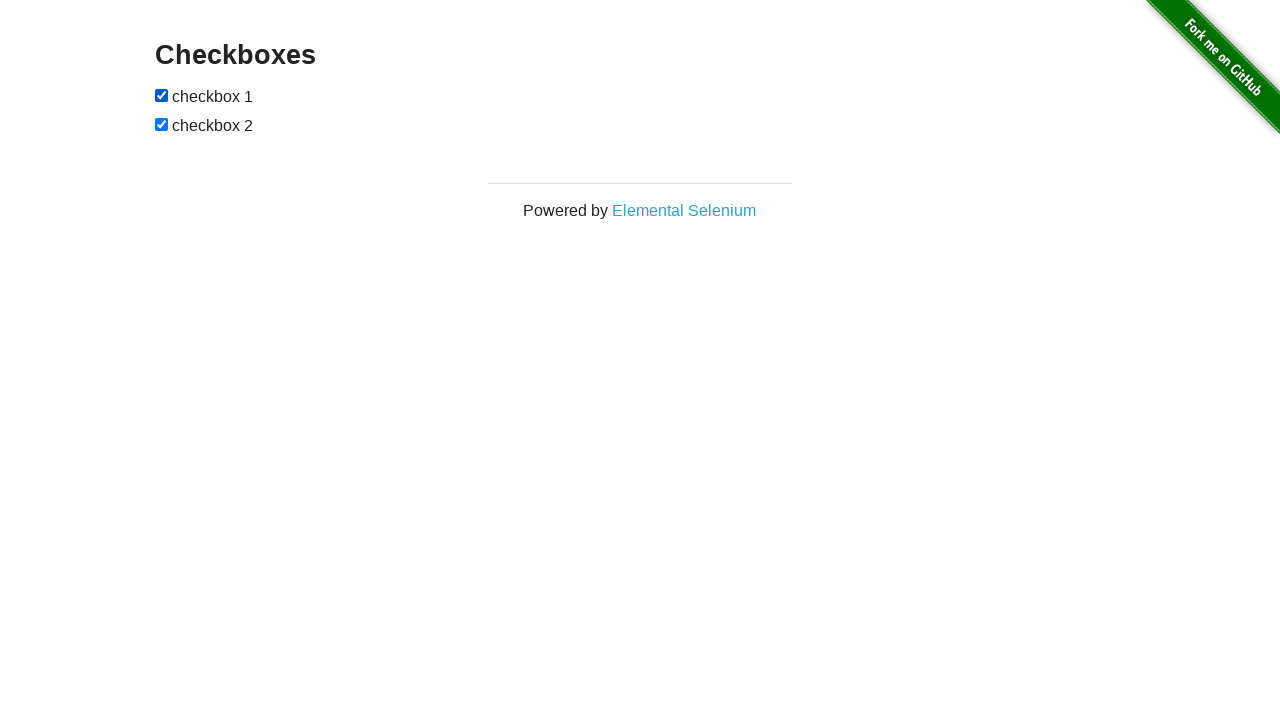

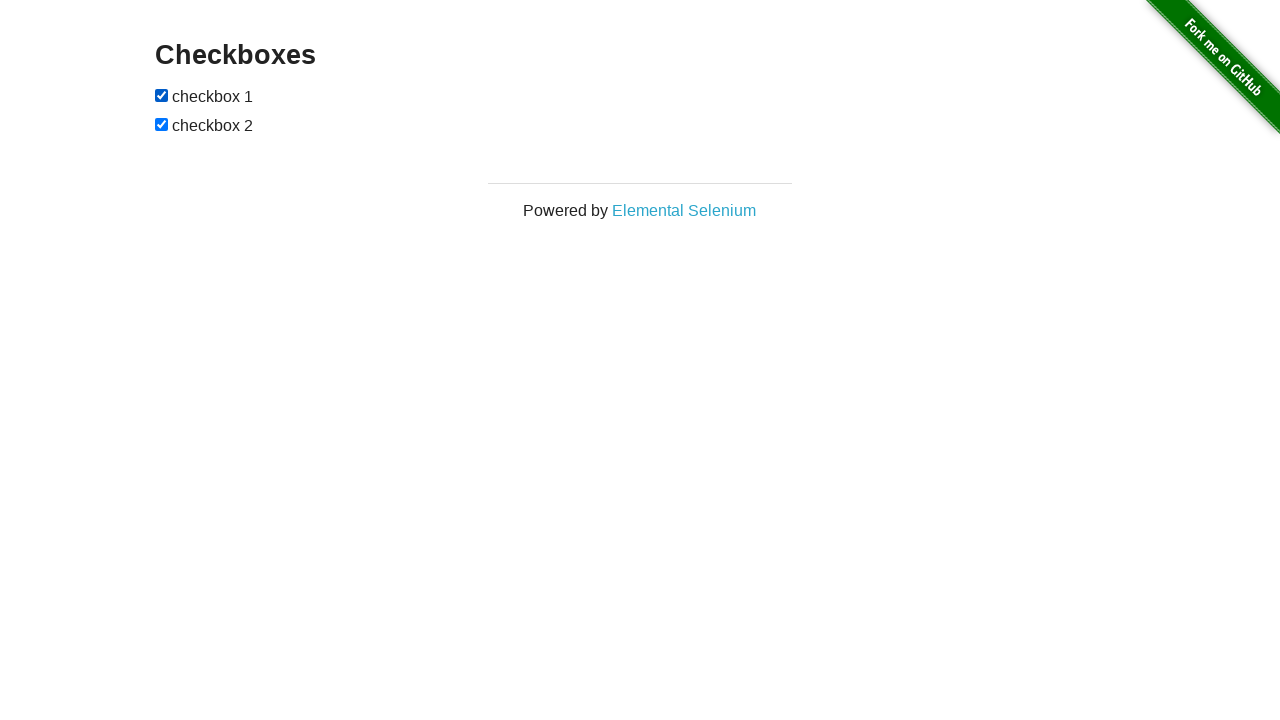